Tests form interactions including selecting checkboxes, dropdown options, entering text, handling alerts, and selecting radio buttons on a practice automation page

Starting URL: https://www.rahulshettyacademy.com/AutomationPractice/

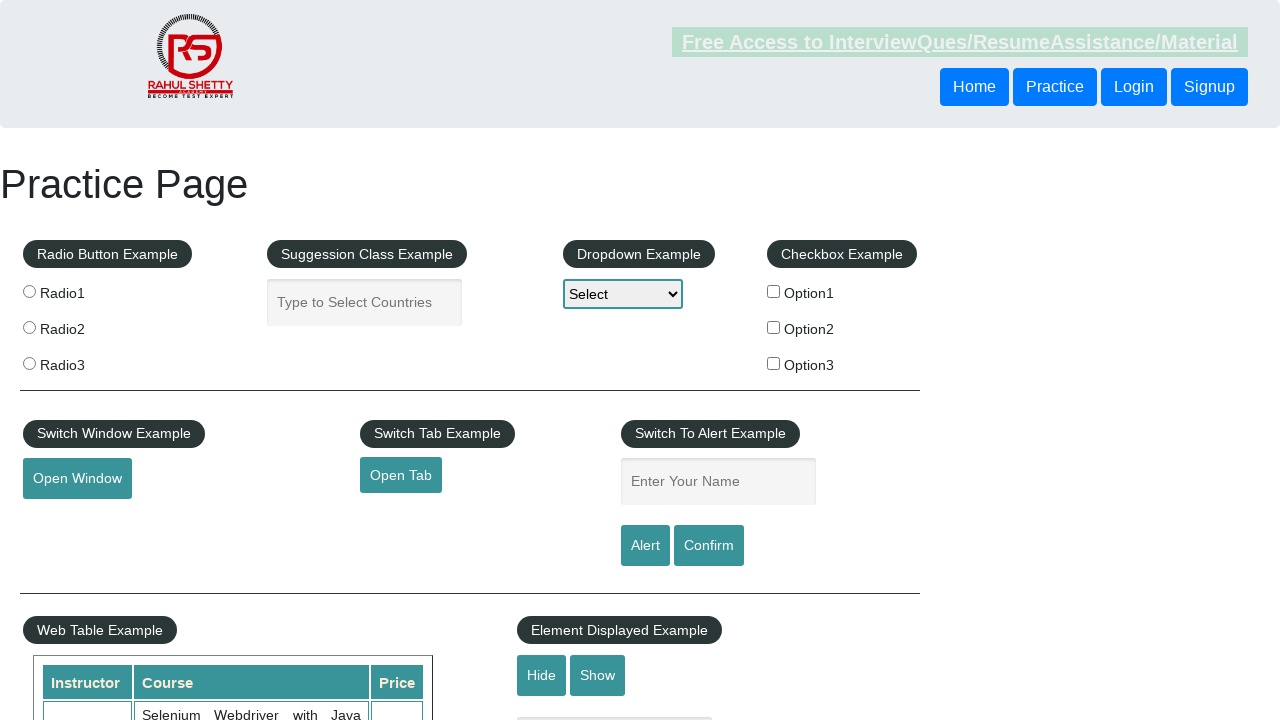

Located all checkbox elements on the form
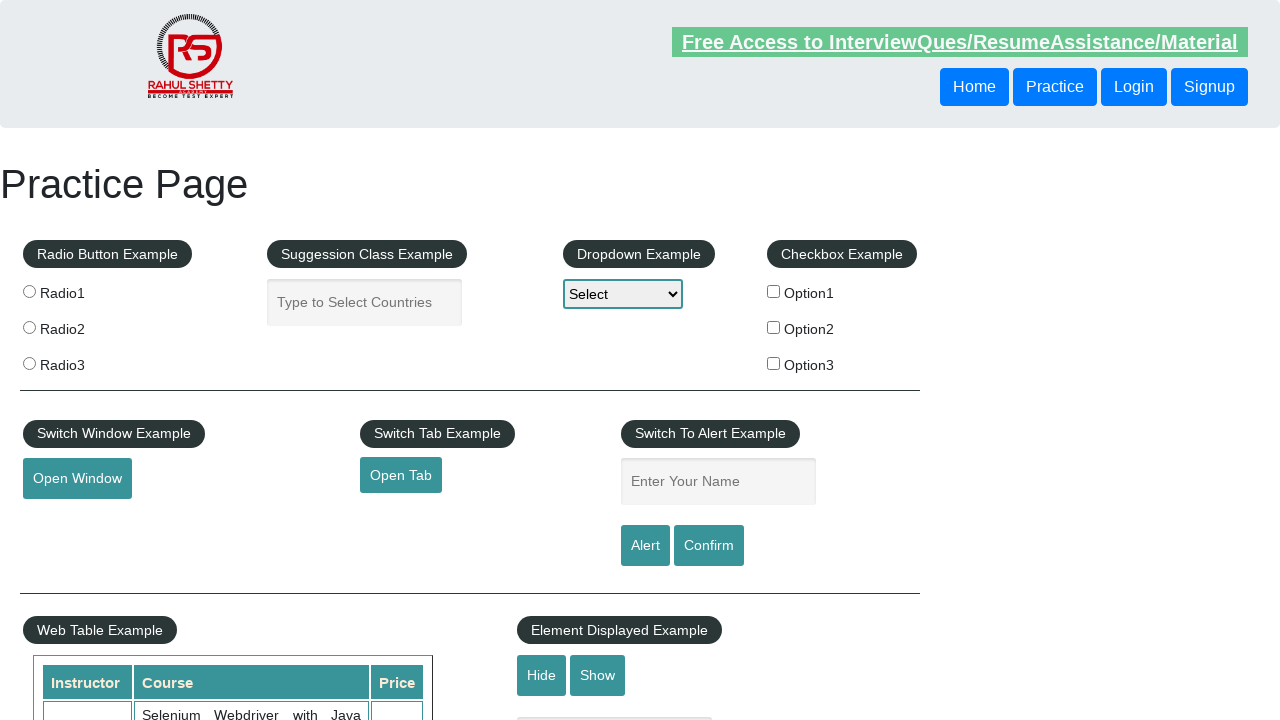

Clicked the Option1 checkbox at (774, 291) on input[type='checkbox'] >> nth=0
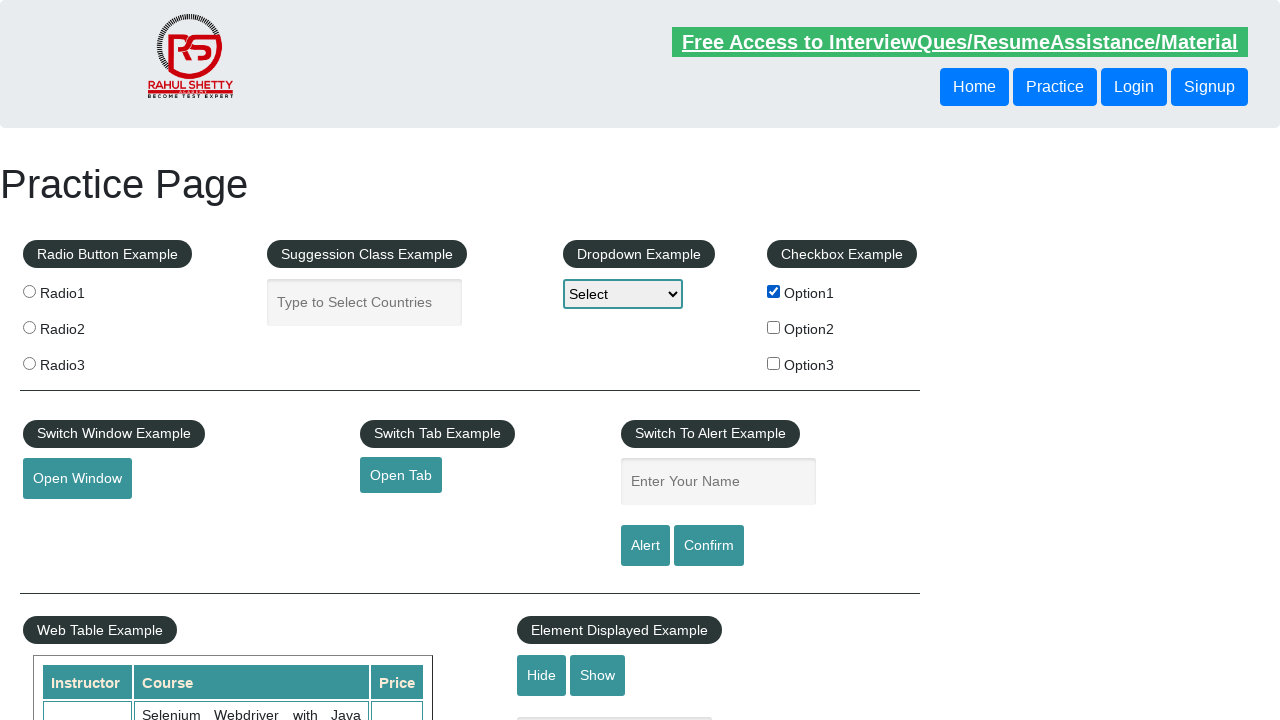

Retrieved the value of the checked checkbox
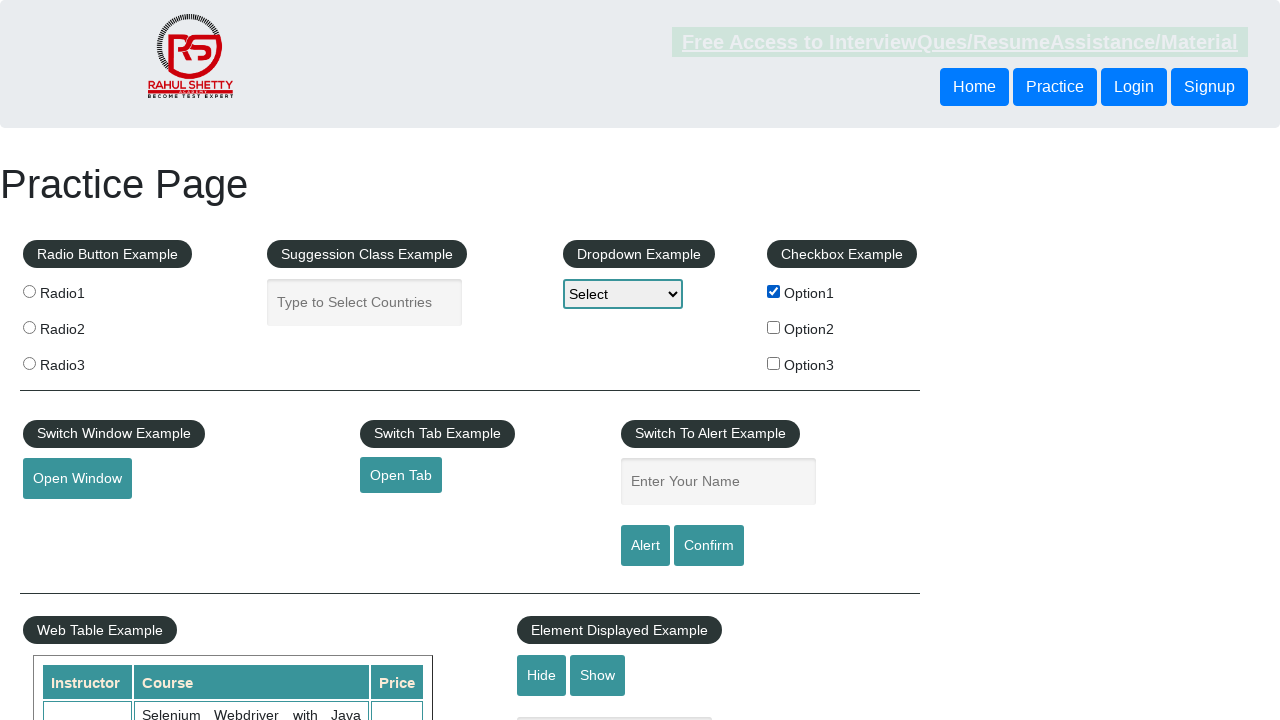

Selected 'option1' option from the dropdown menu on select#dropdown-class-example
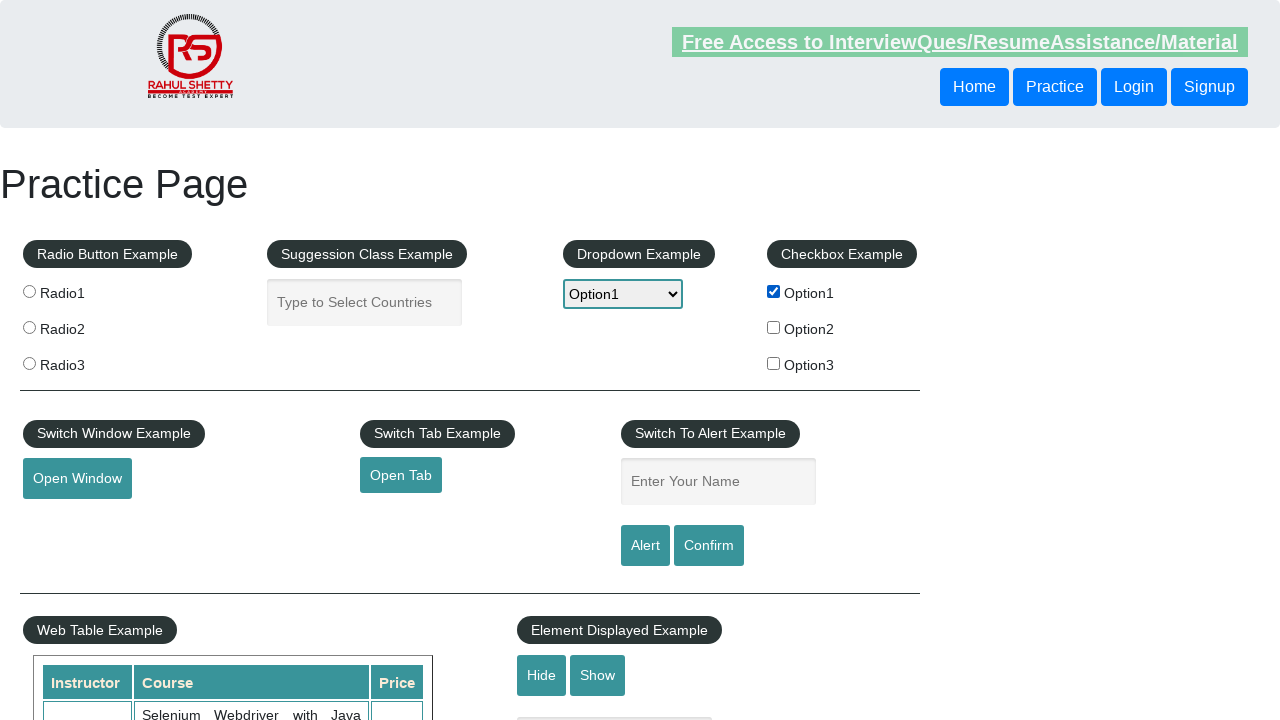

Entered 'option1' in the name input field on input#name
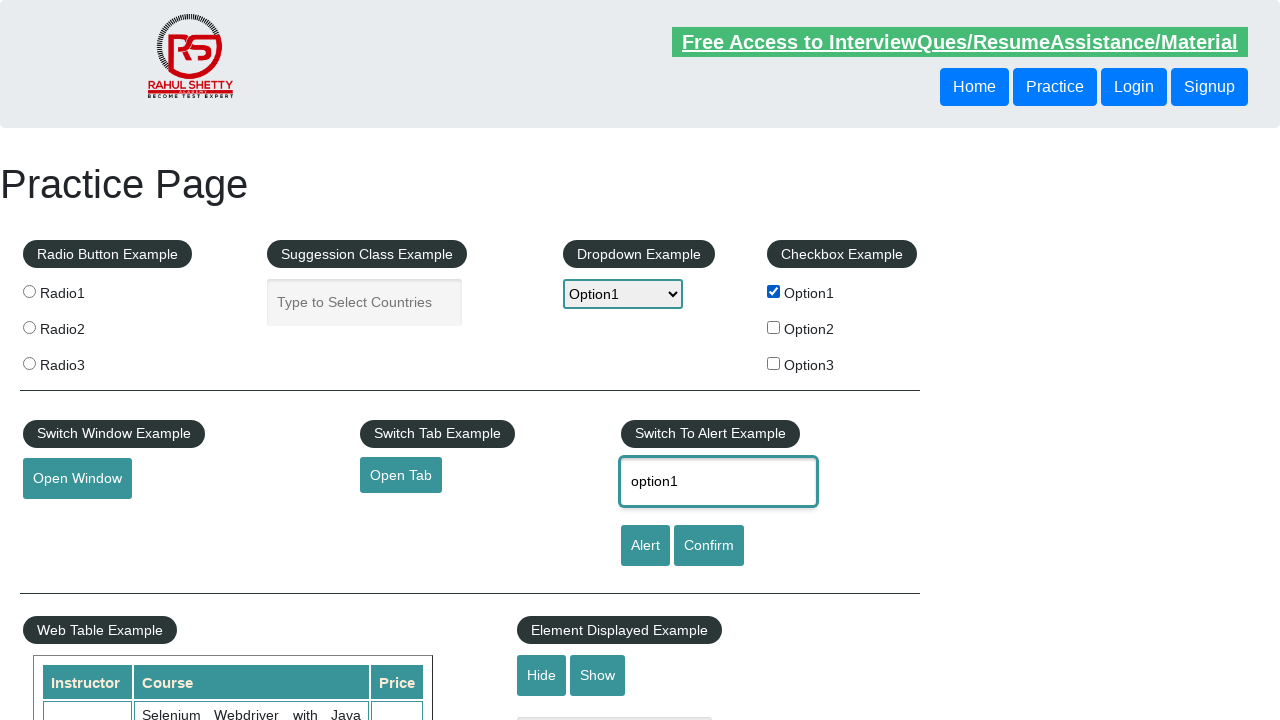

Clicked the alert button at (645, 546) on input#alertbtn
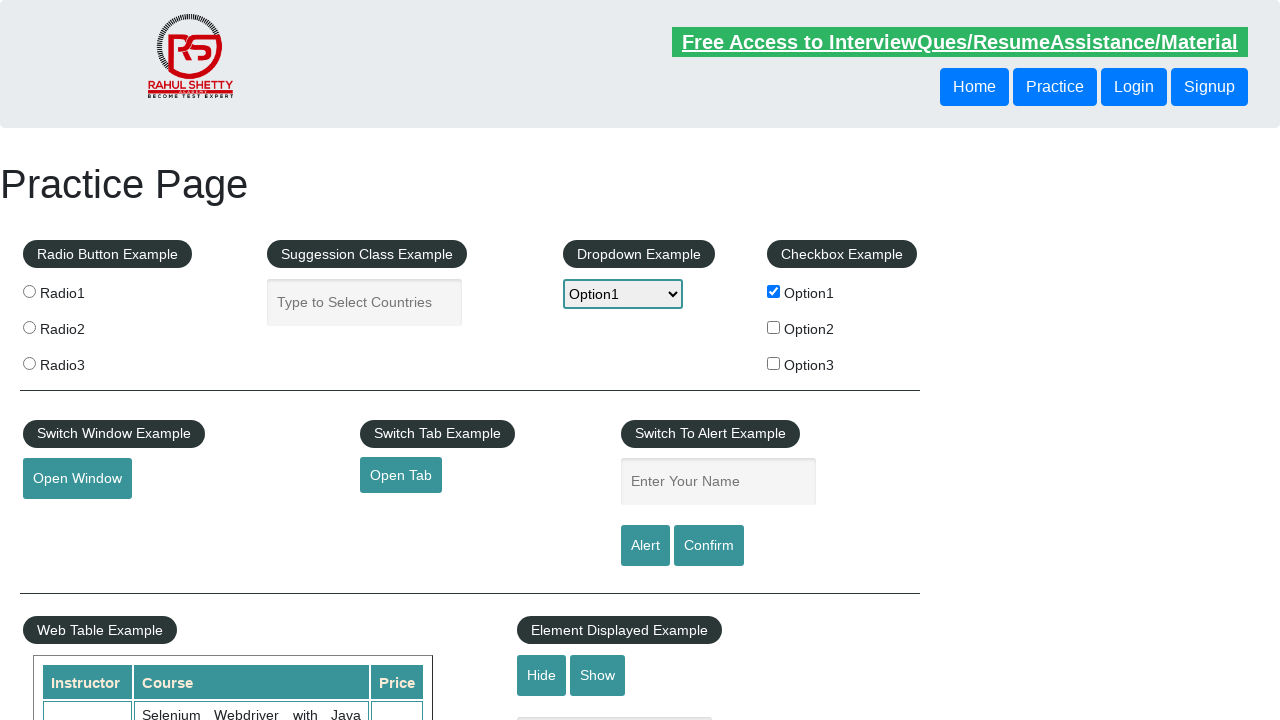

Accepted the alert dialog
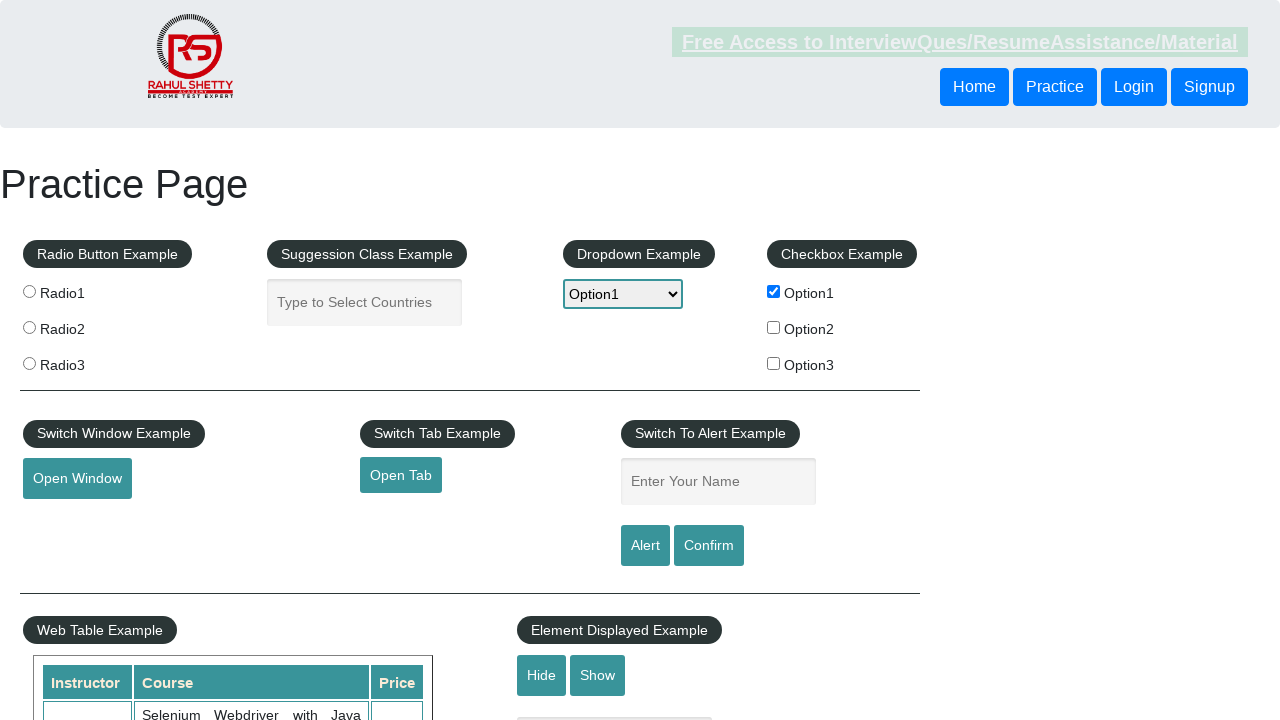

Located all radio button elements on the form
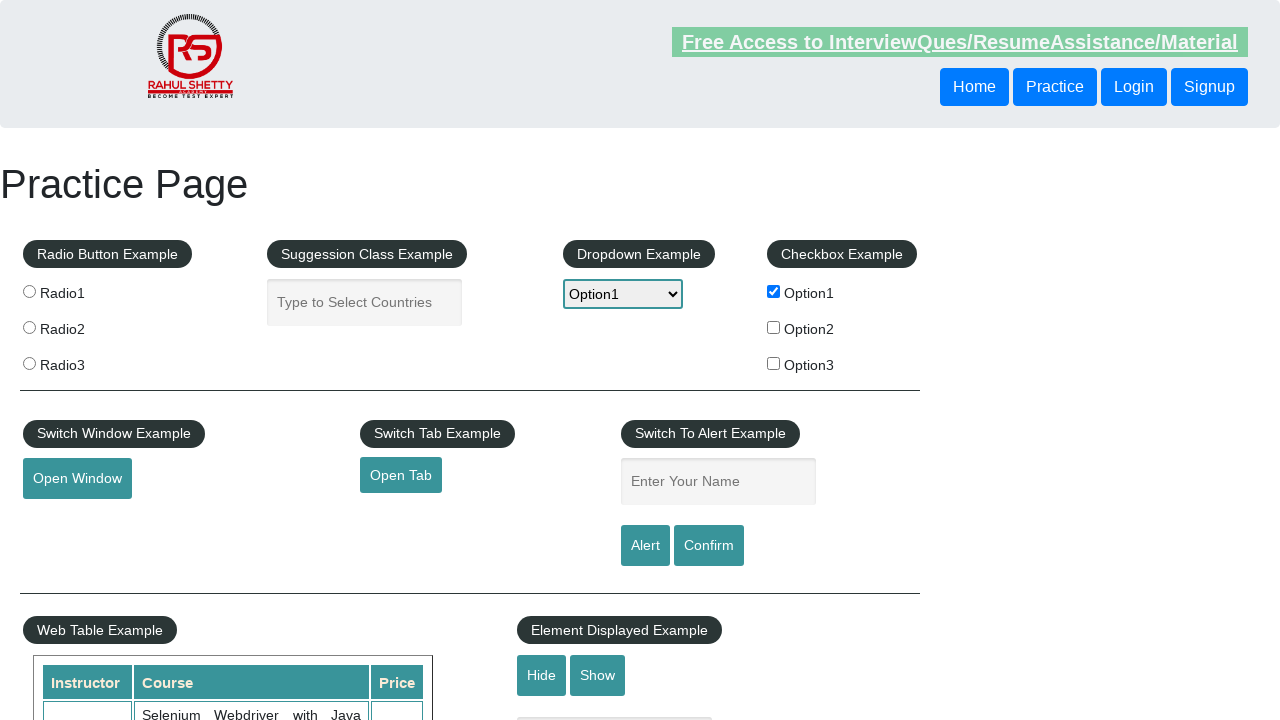

Clicked the Radio3 radio button at (29, 363) on input[type='radio'] >> nth=2
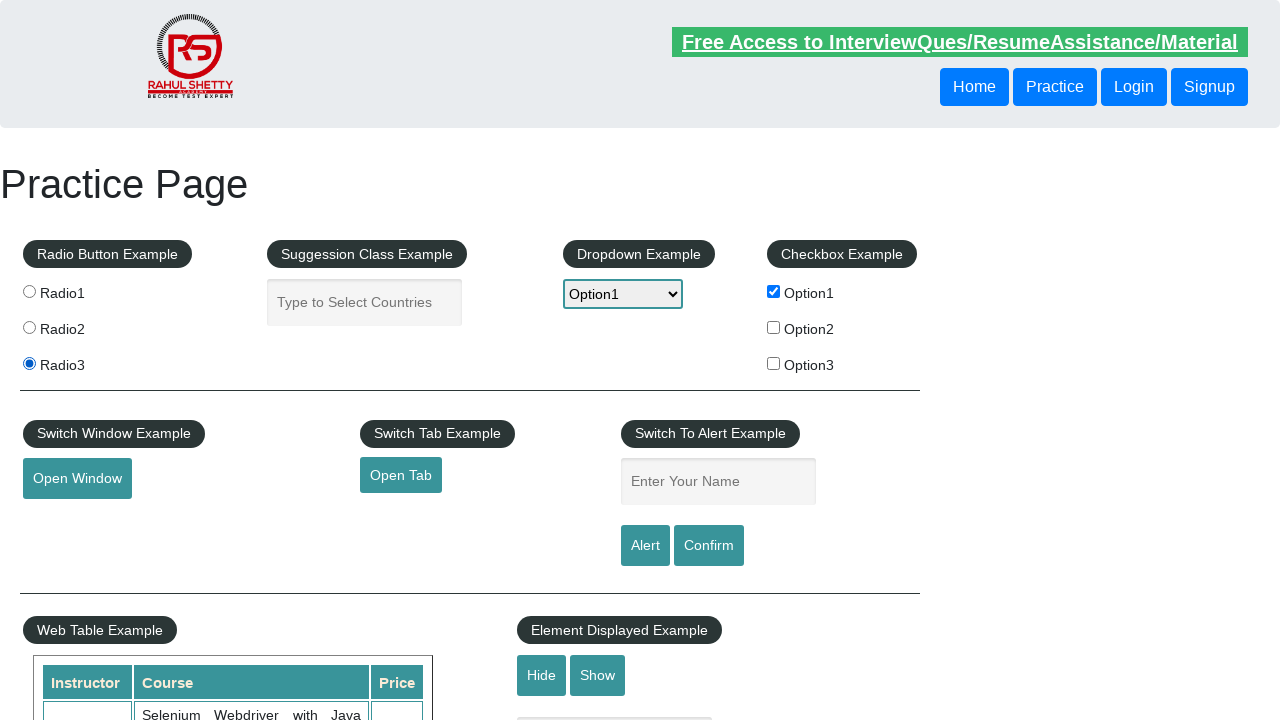

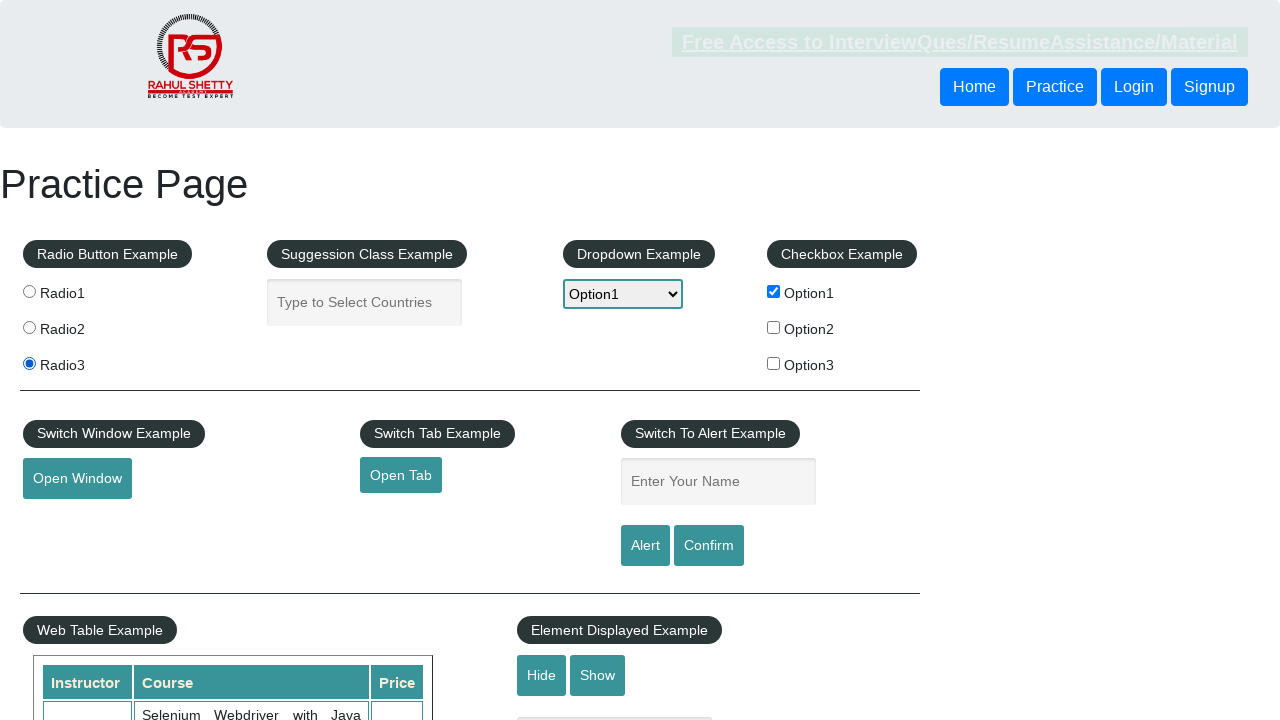